Tests dynamic data loading by navigating to Dynamic Data section and clicking the Get Dynamic Data button

Starting URL: http://demo.automationtesting.in/WebTable.html

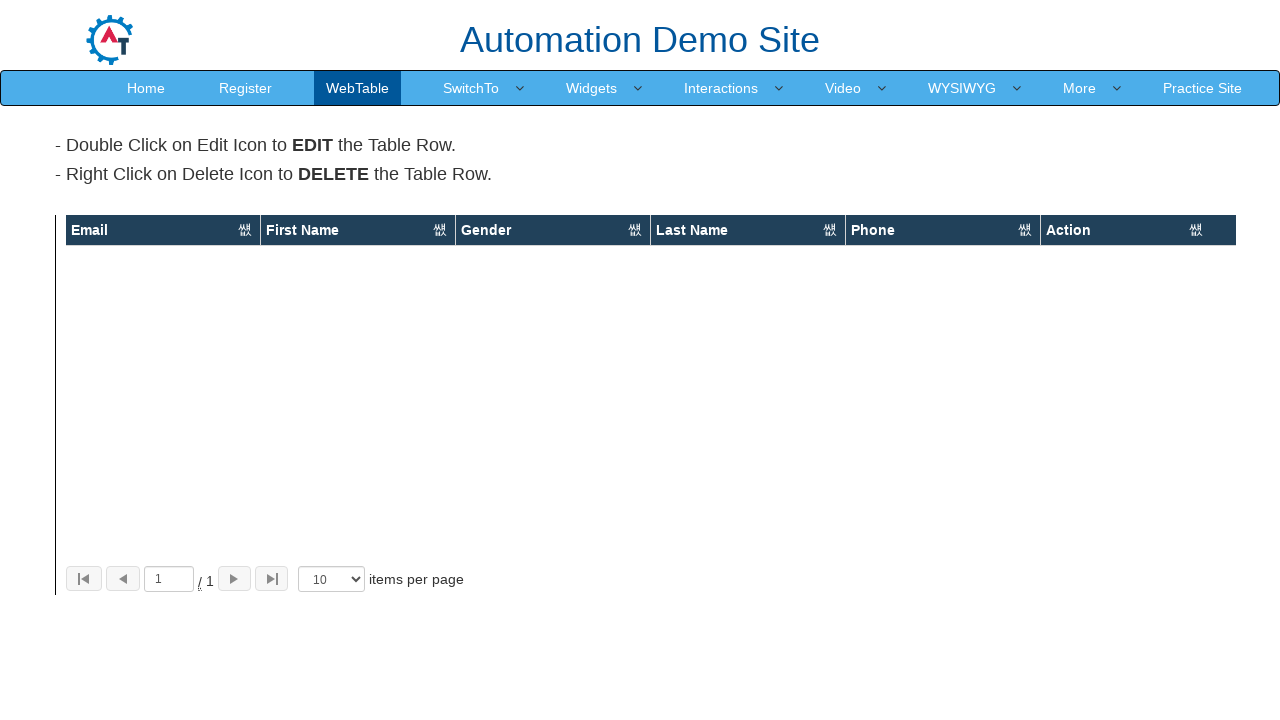

Clicked on More menu at (1080, 88) on text=More
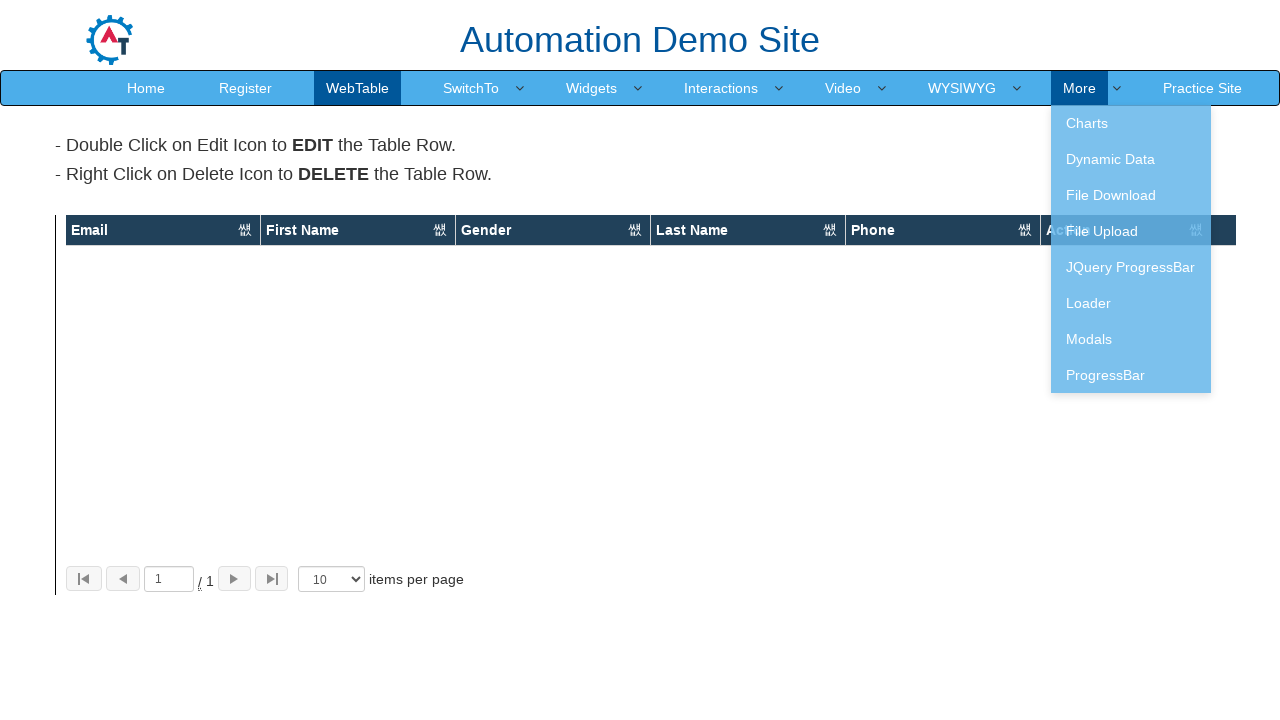

Clicked on Dynamic Data option at (1131, 159) on text=Dynamic Data
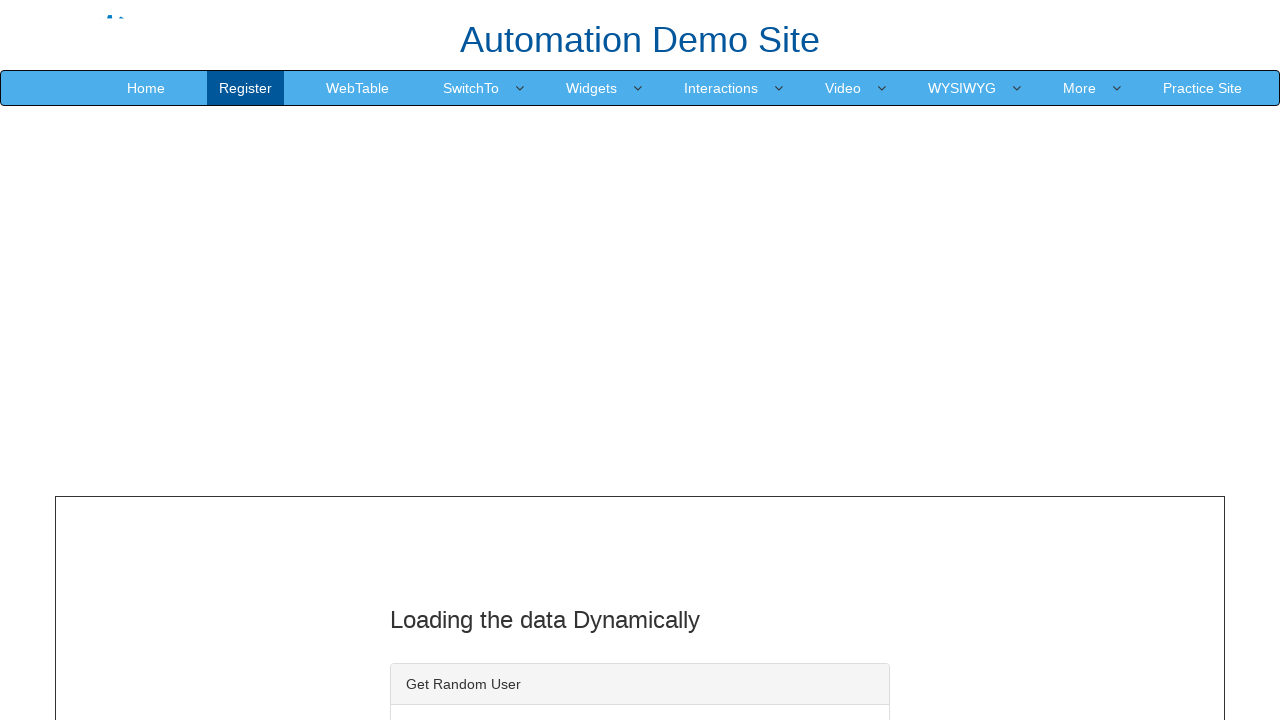

Waited for content box to appear
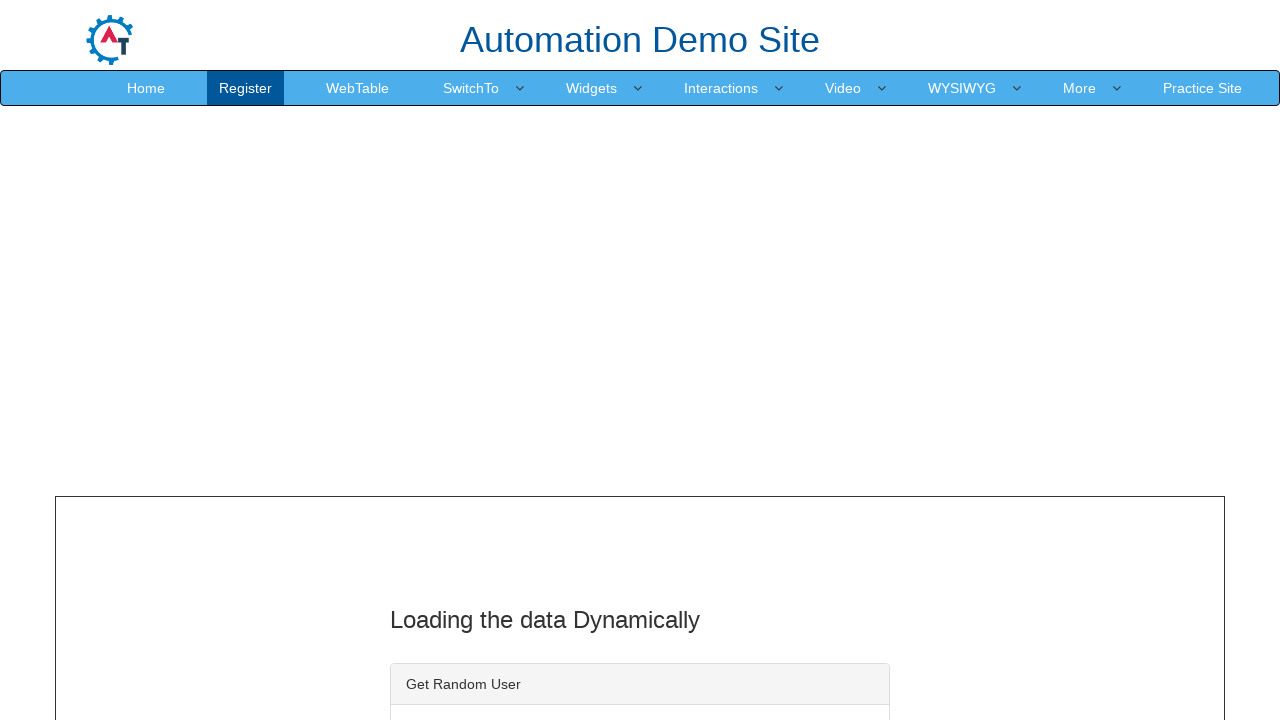

Clicked Get Dynamic Data button to load dynamic data at (477, 361) on #save
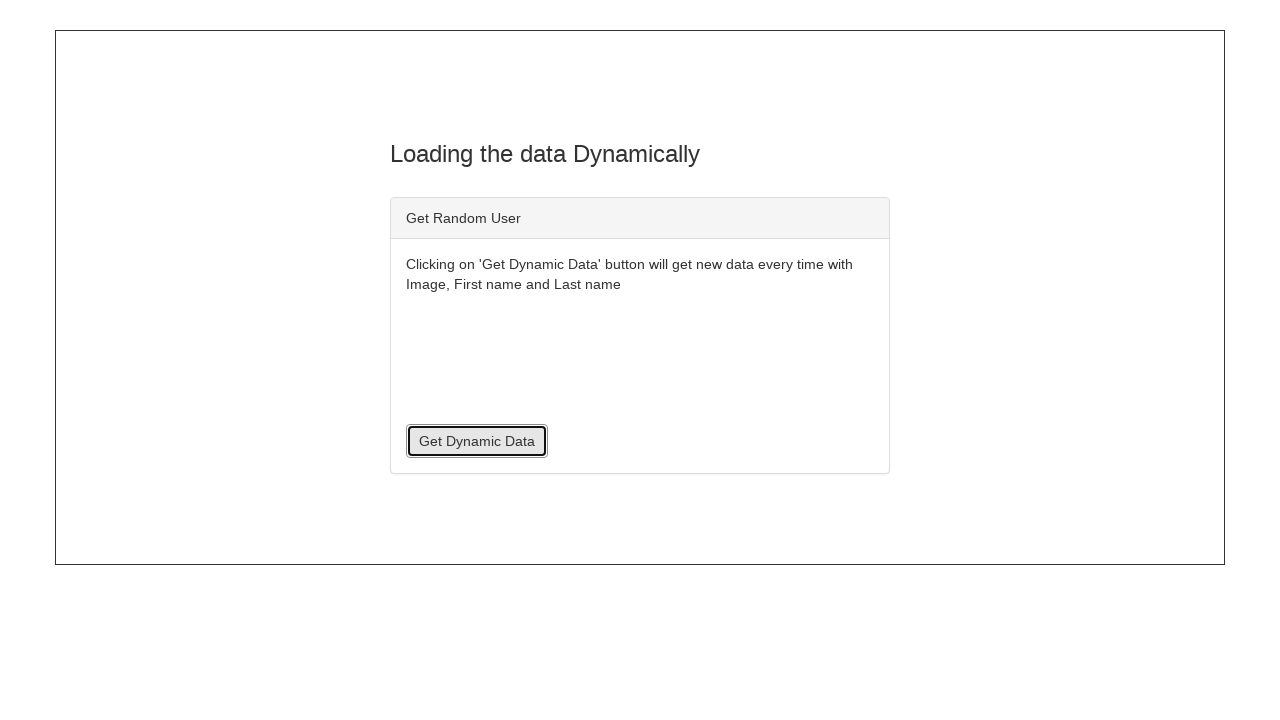

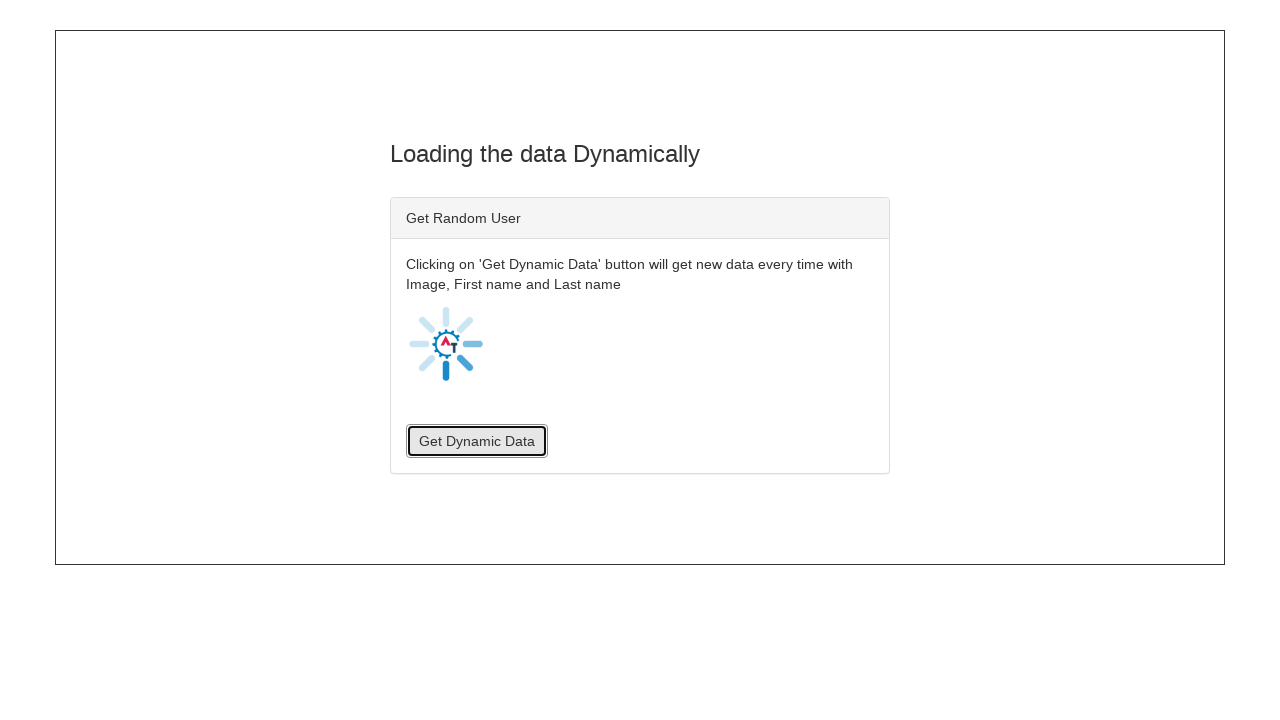